Navigates to Walmart website homepage

Starting URL: https://walmart.com

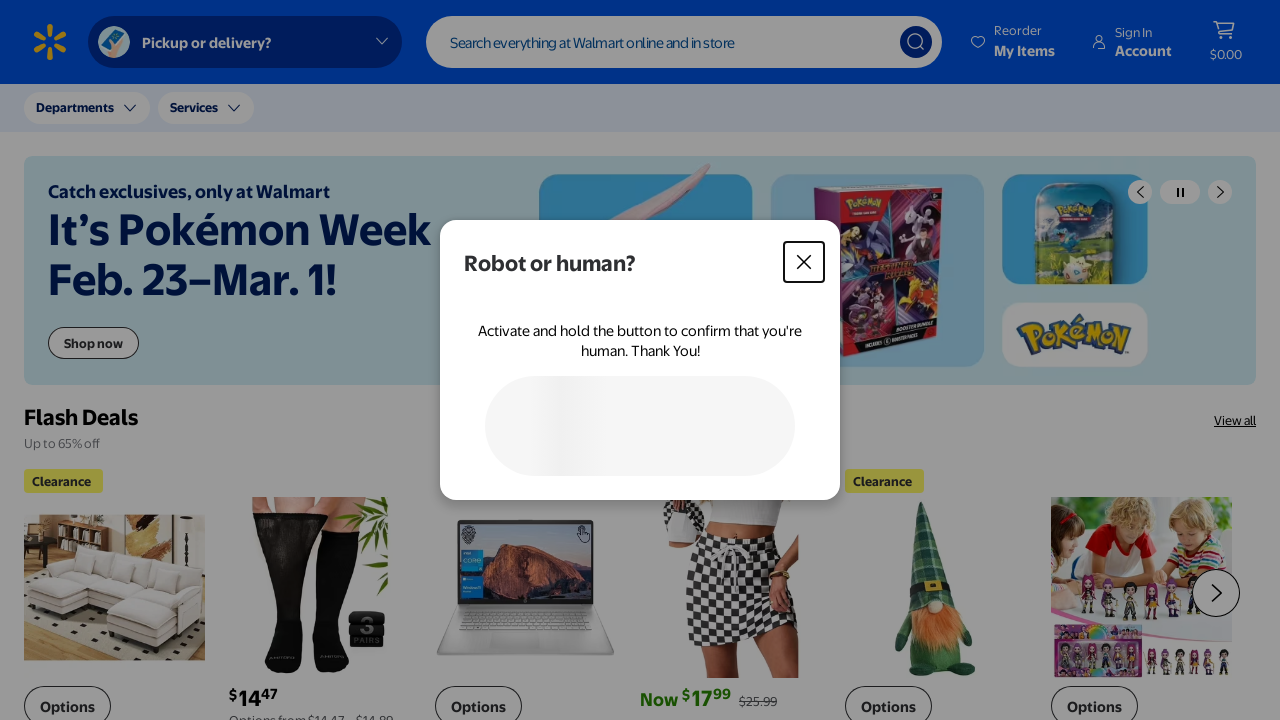

Navigated to Walmart website homepage (https://walmart.com)
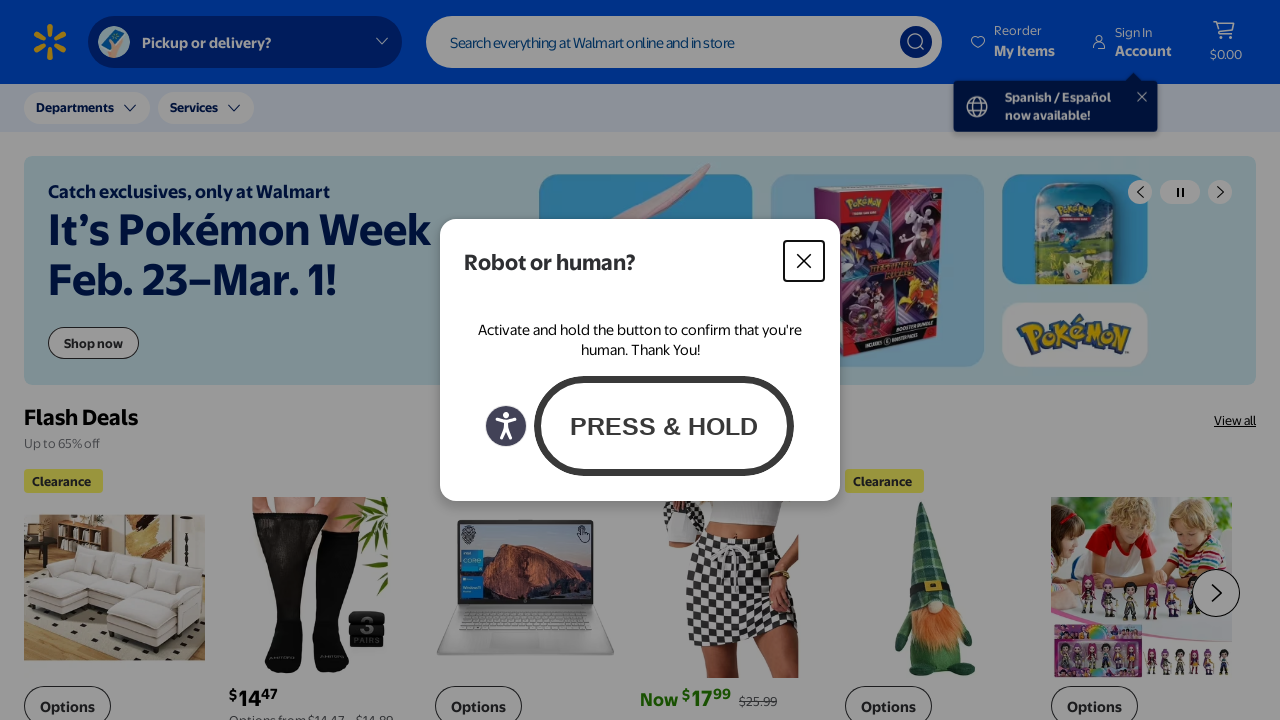

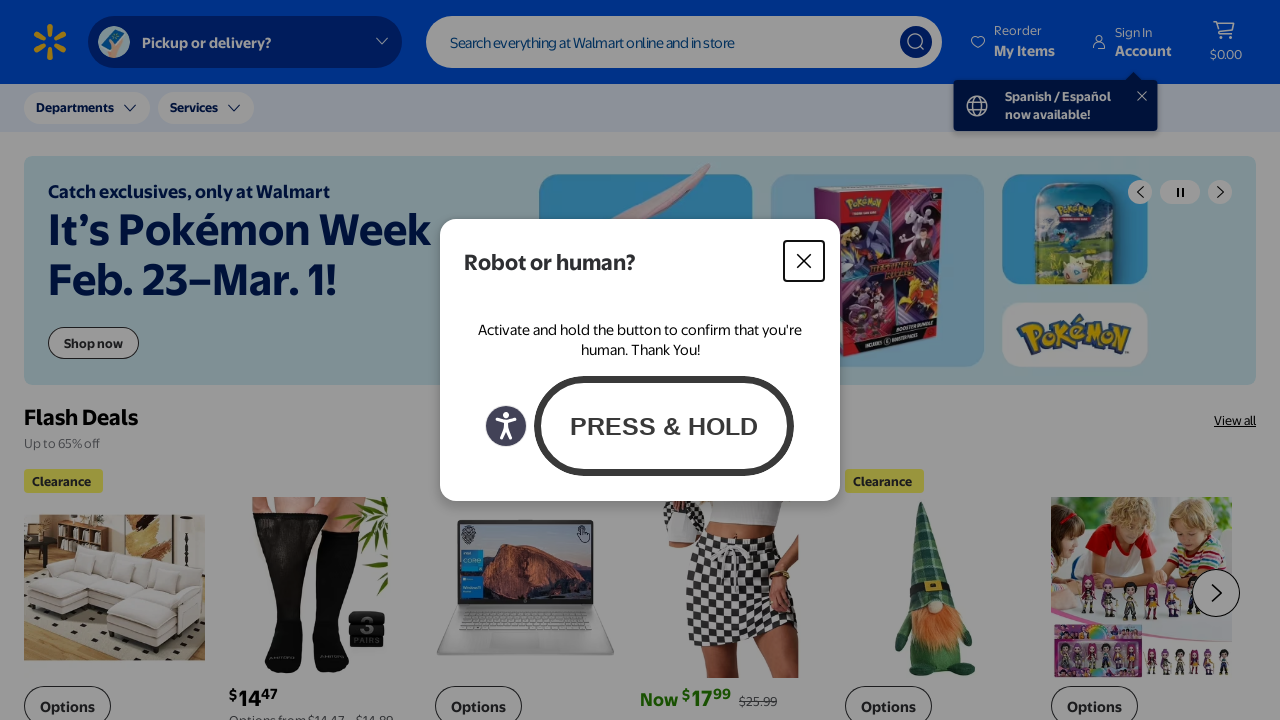